Tests web table interaction by finding all rows with "Senior Analyst" designation and clicking their associated checkboxes

Starting URL: http://testingmasters.weebly.com/webtables.html

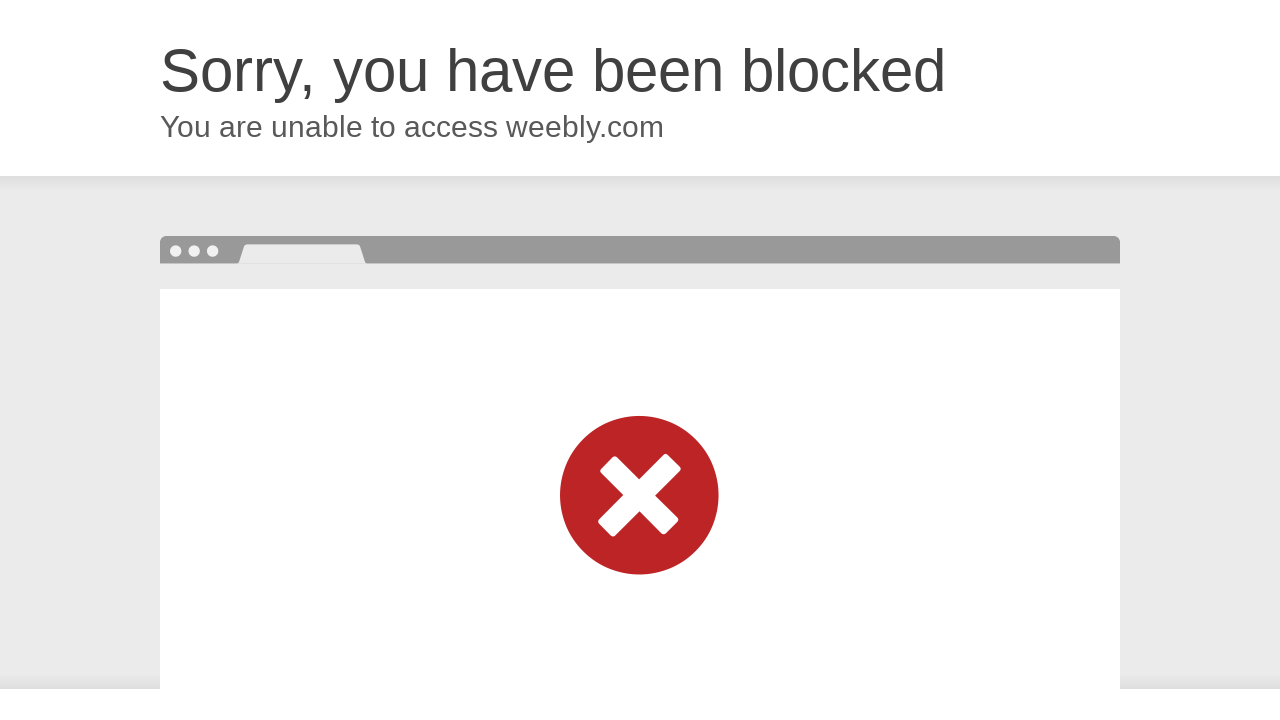

Set viewport size to 500x1080
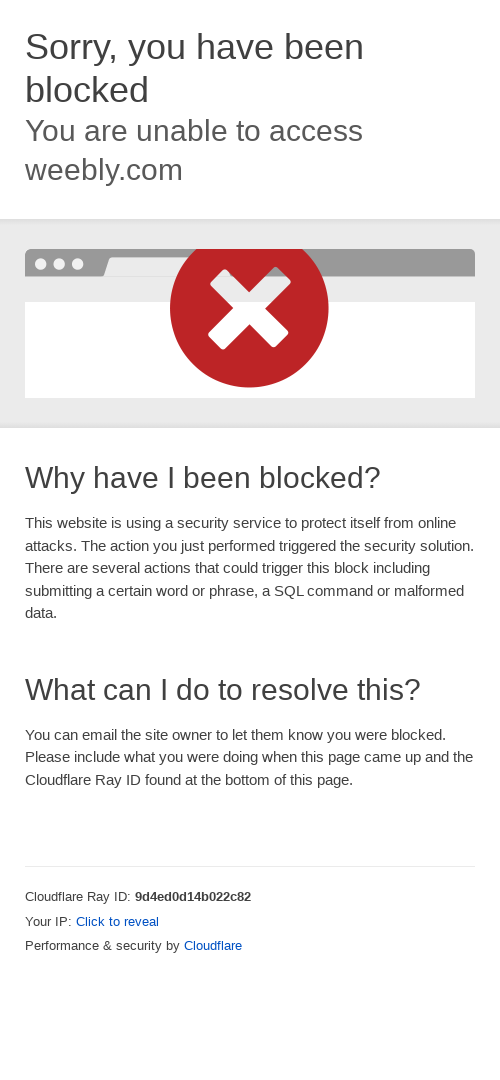

Located all checkboxes for Senior Analyst designation rows
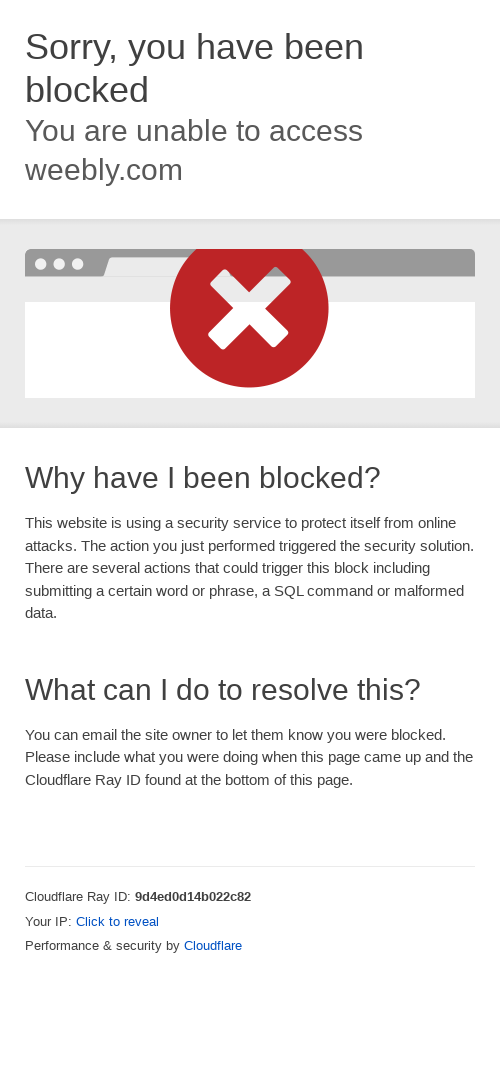

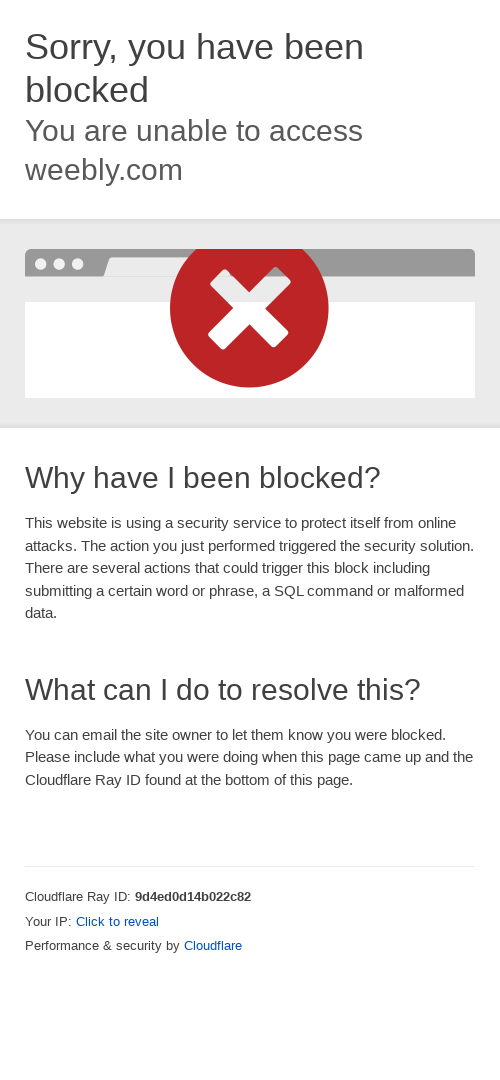